Tests JavaScript prompt dialog by entering text and accepting it

Starting URL: https://the-internet.herokuapp.com/javascript_alerts

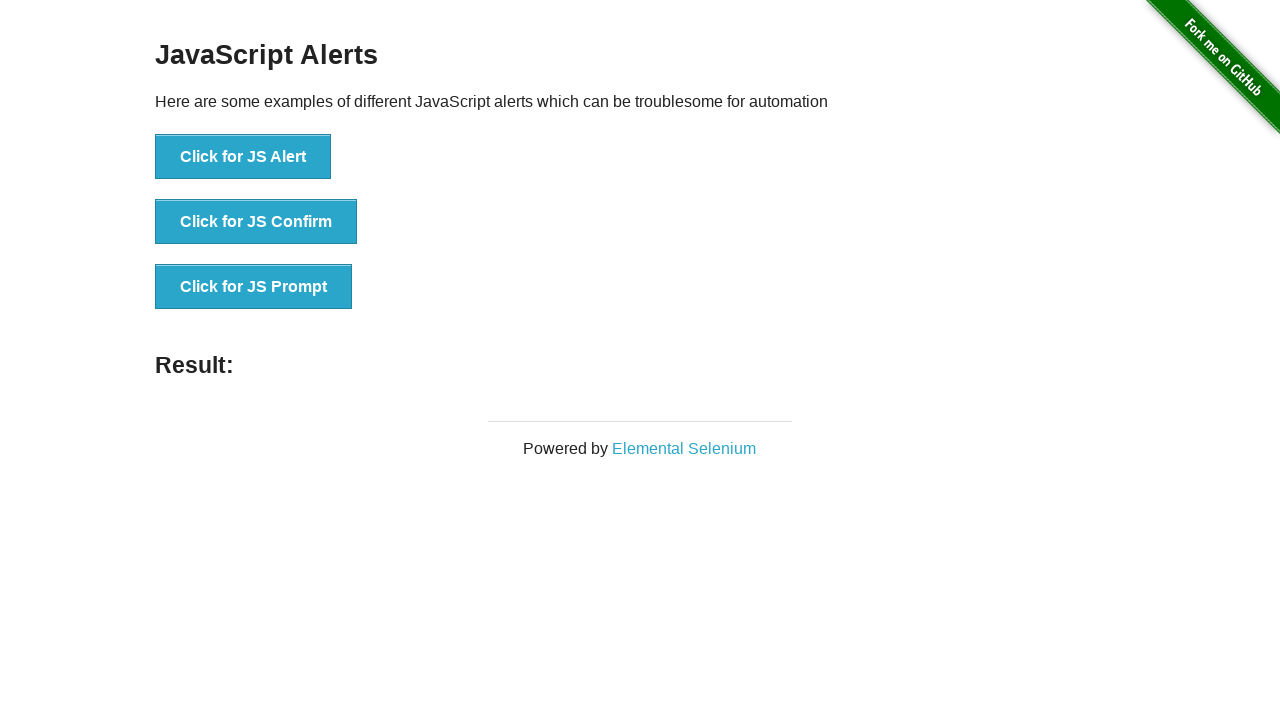

Set up dialog handler to accept prompt with 'hello'
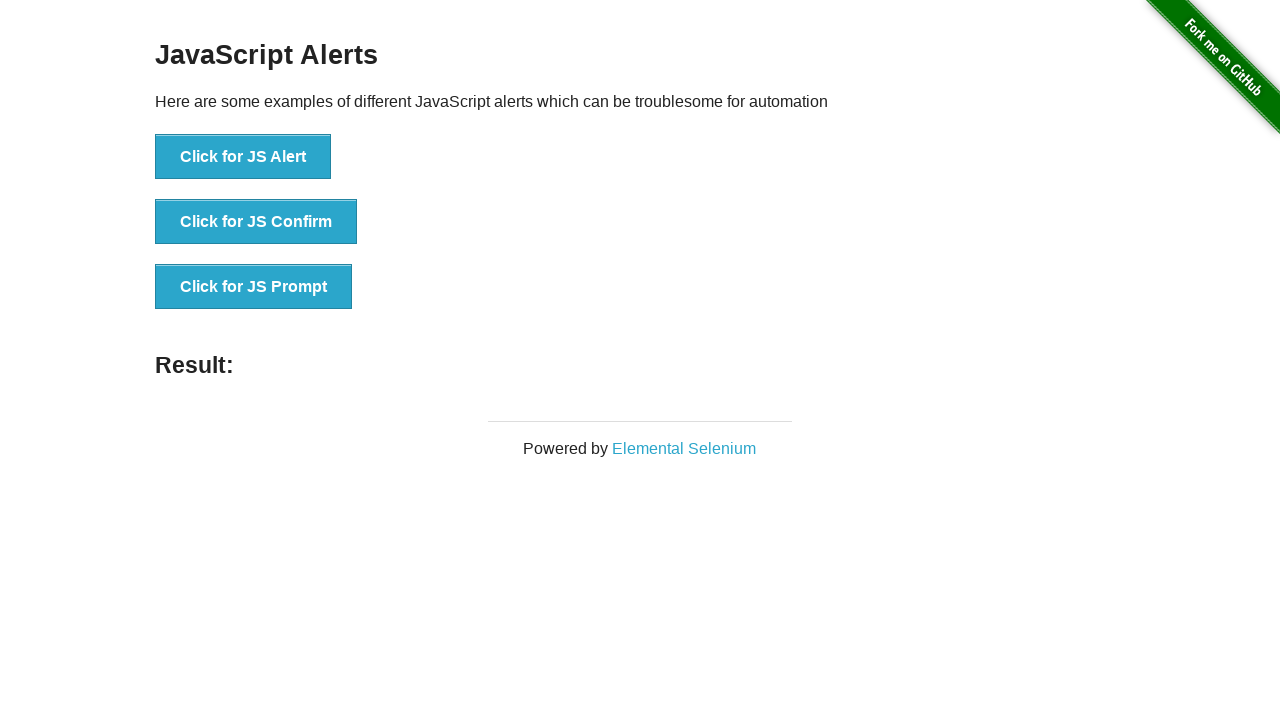

Clicked the 'Click for JS Prompt' button at (254, 287) on xpath=//button[.='Click for JS Prompt']
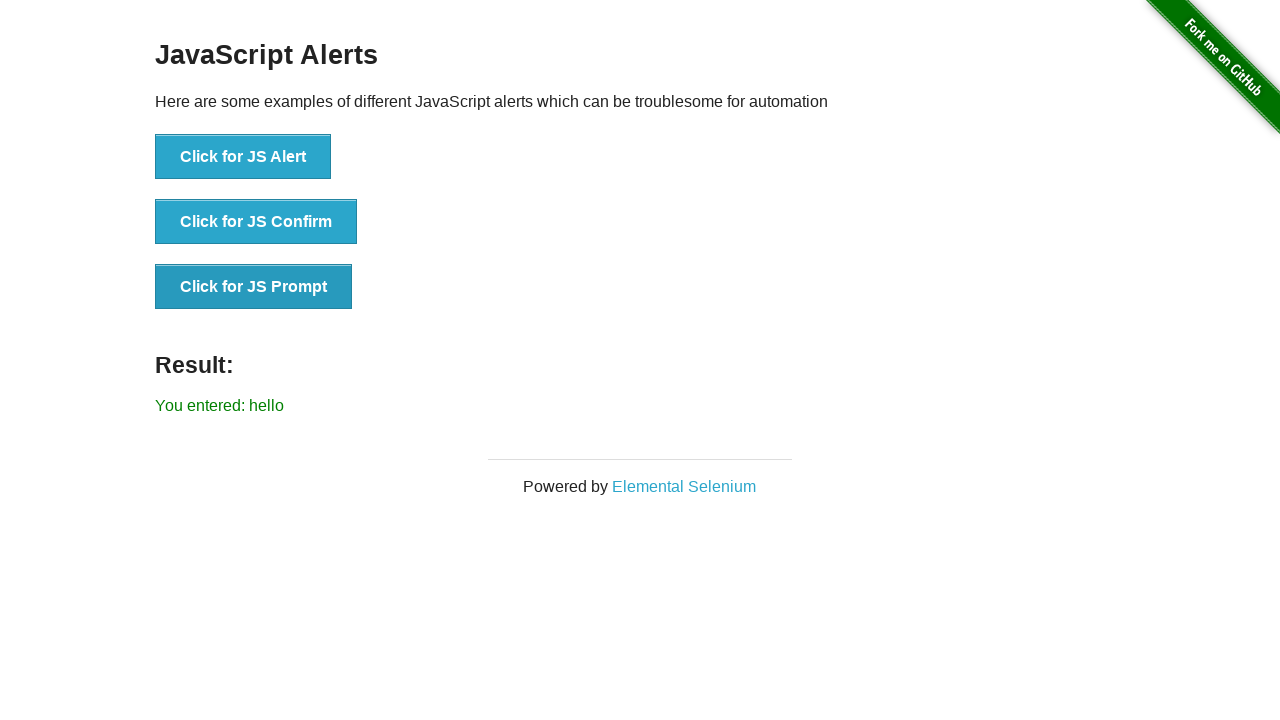

Verified prompt result displays 'You entered: hello'
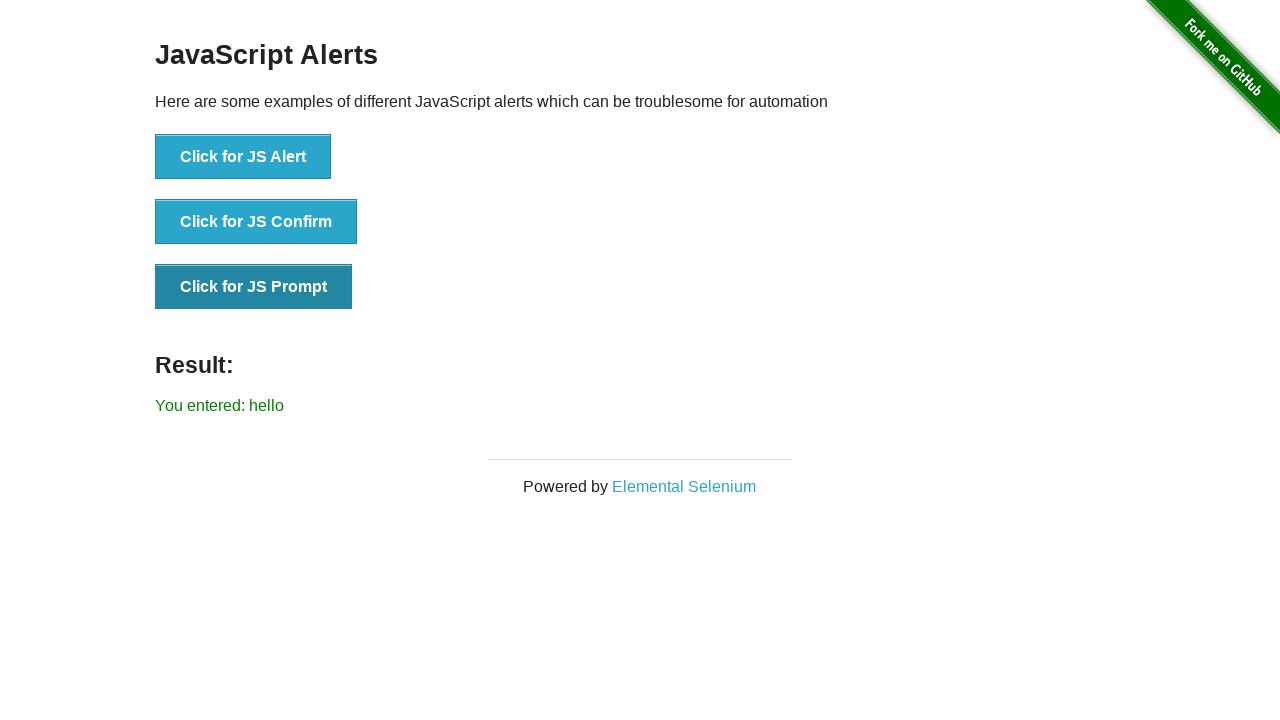

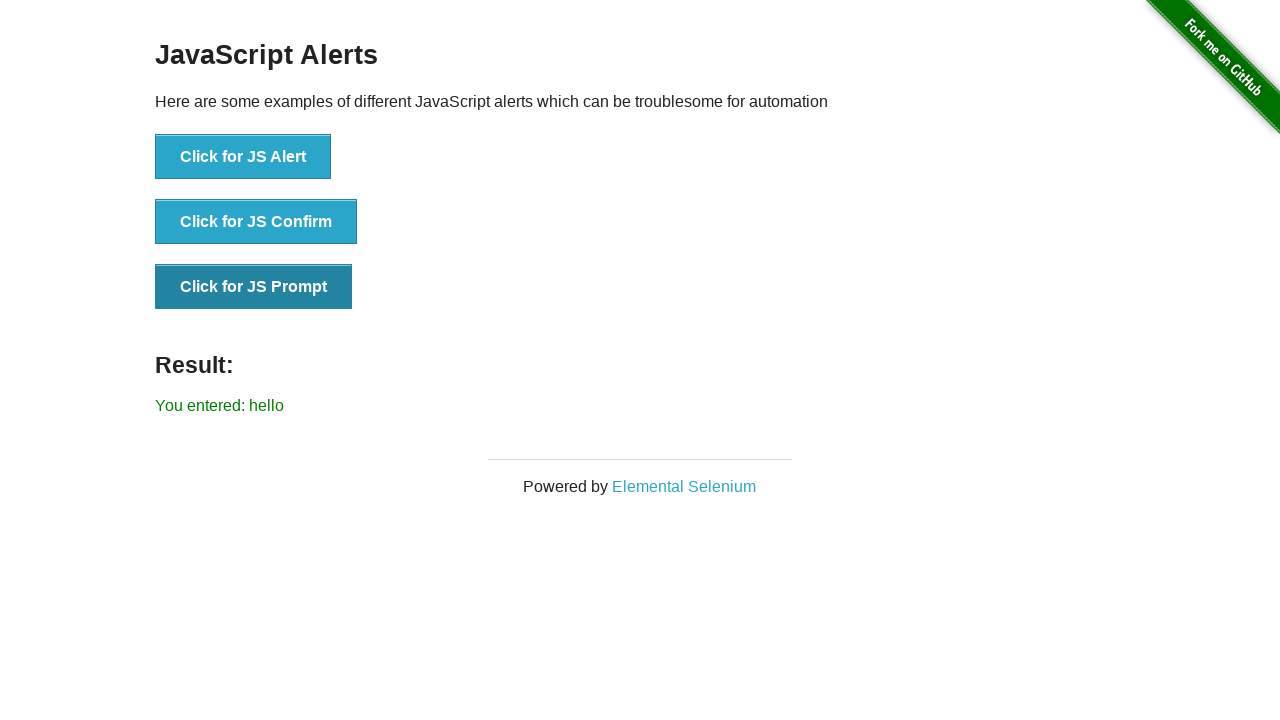